Tests JavaScript alert handling by triggering an alert and accepting it

Starting URL: https://testpages.eviltester.com/styled/alerts/alert-test.html

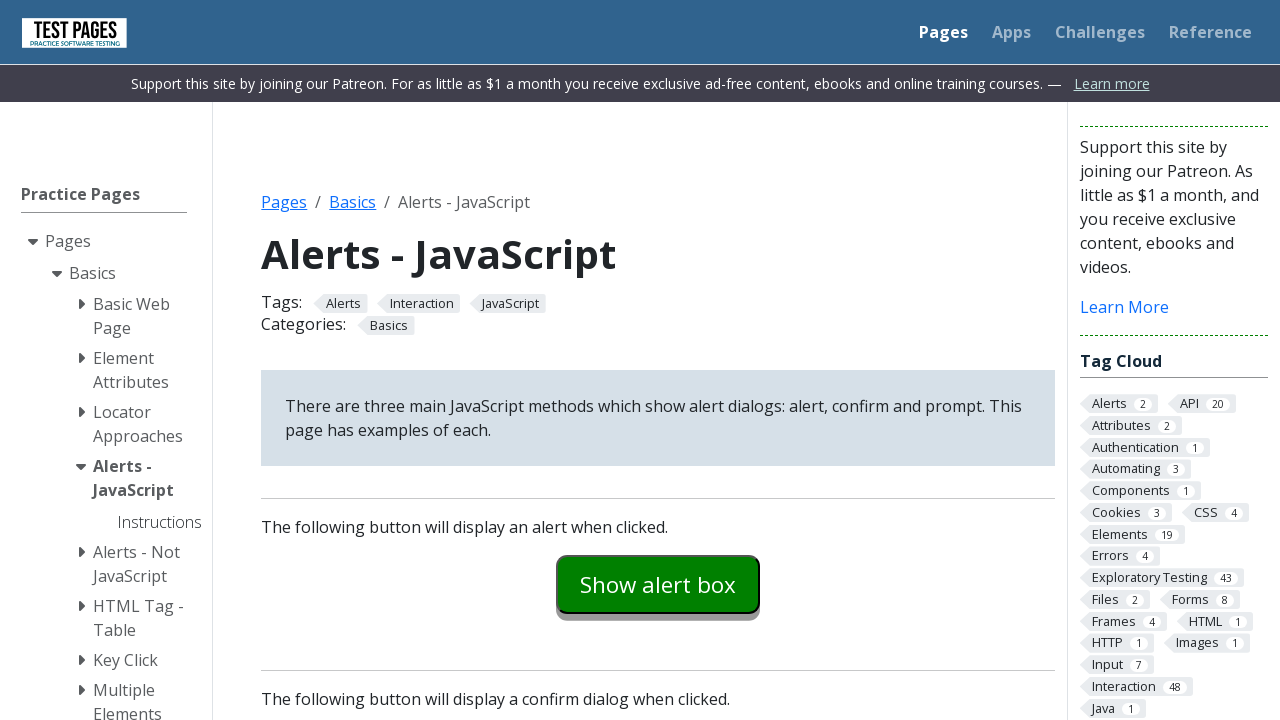

Navigated to alert test page
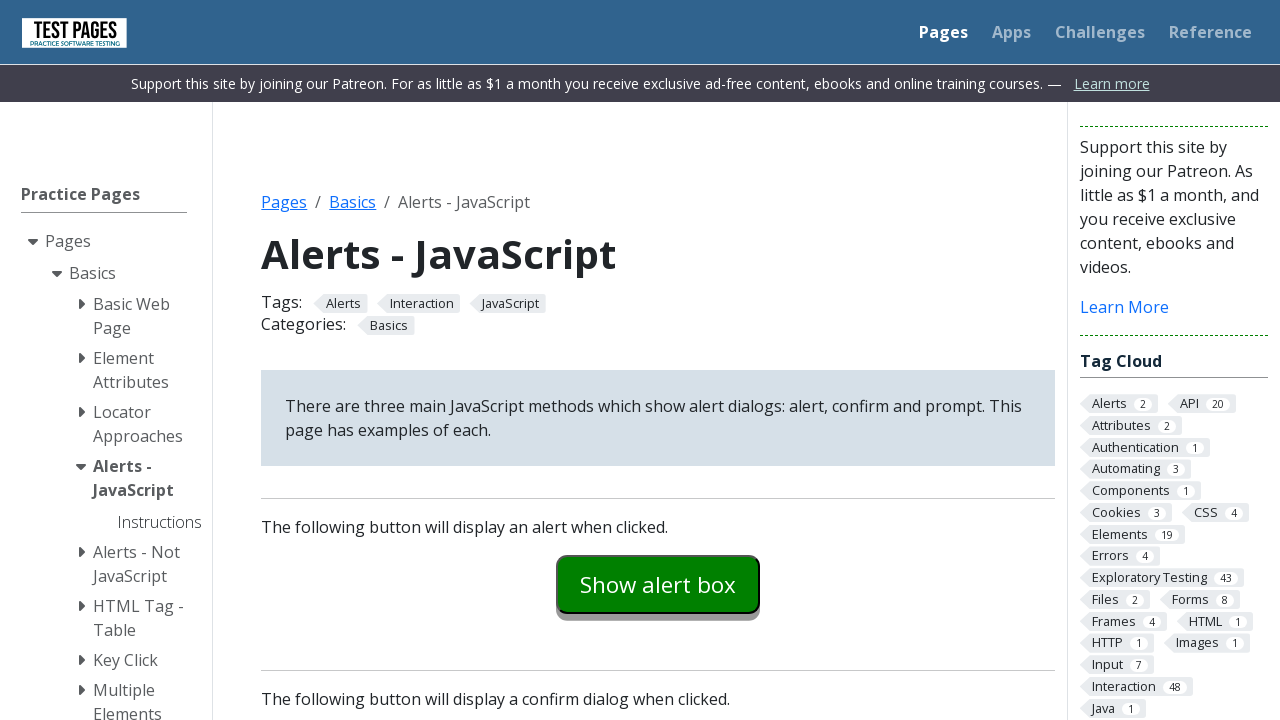

Clicked button to trigger alert dialog at (658, 584) on #alertexamples
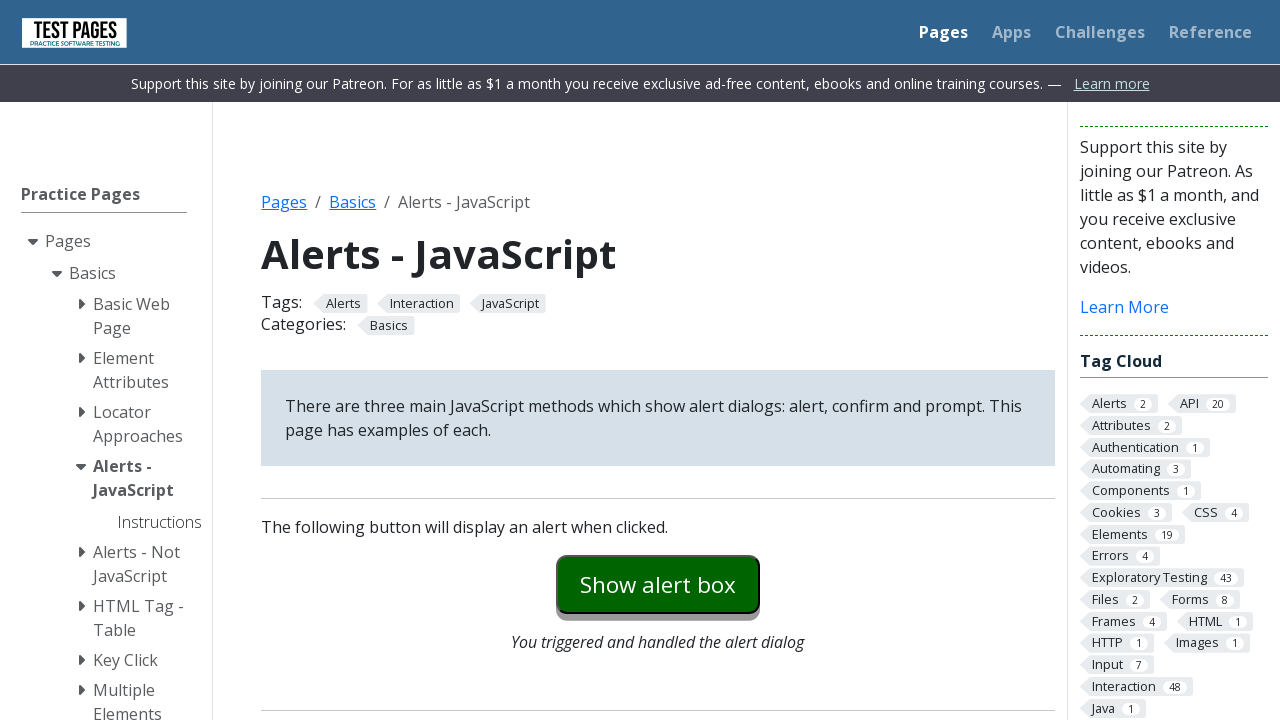

Set up dialog handler to accept alert
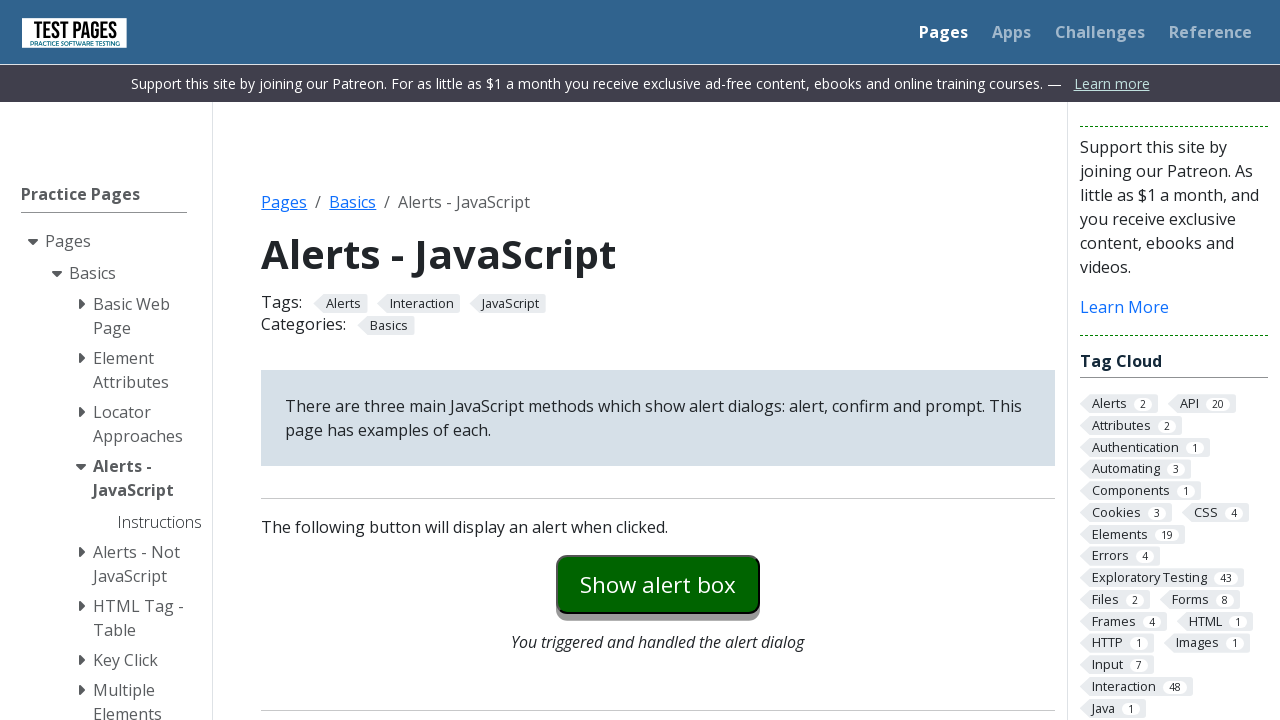

Waited for alert to be processed
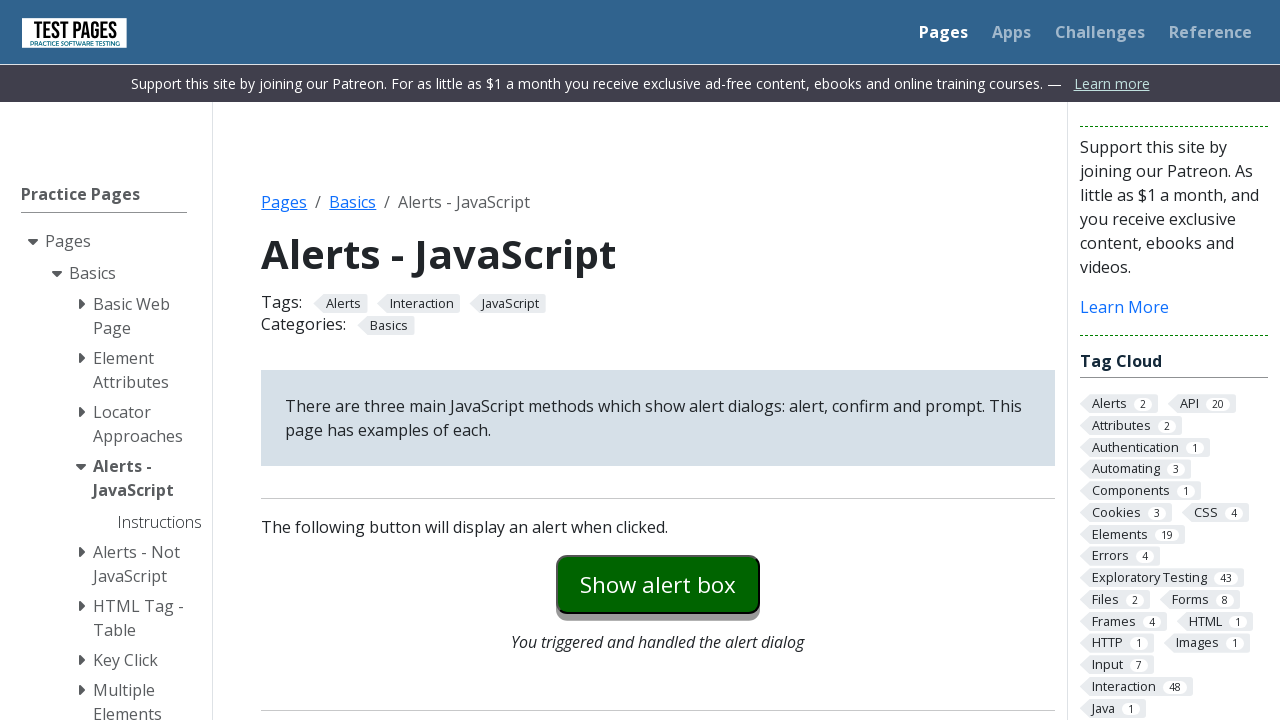

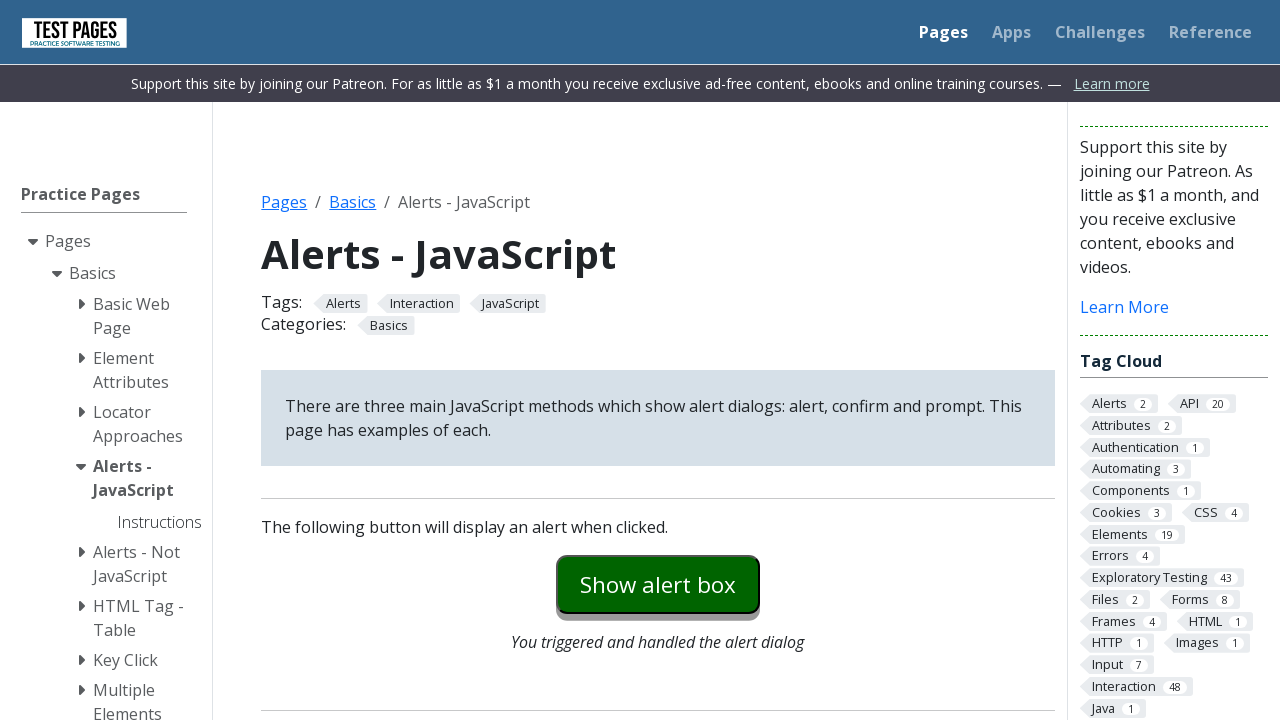